Tests checking a checkbox and submitting the form, then verifies the result text

Starting URL: https://www.qa-practice.com/elements/checkbox/single_checkbox

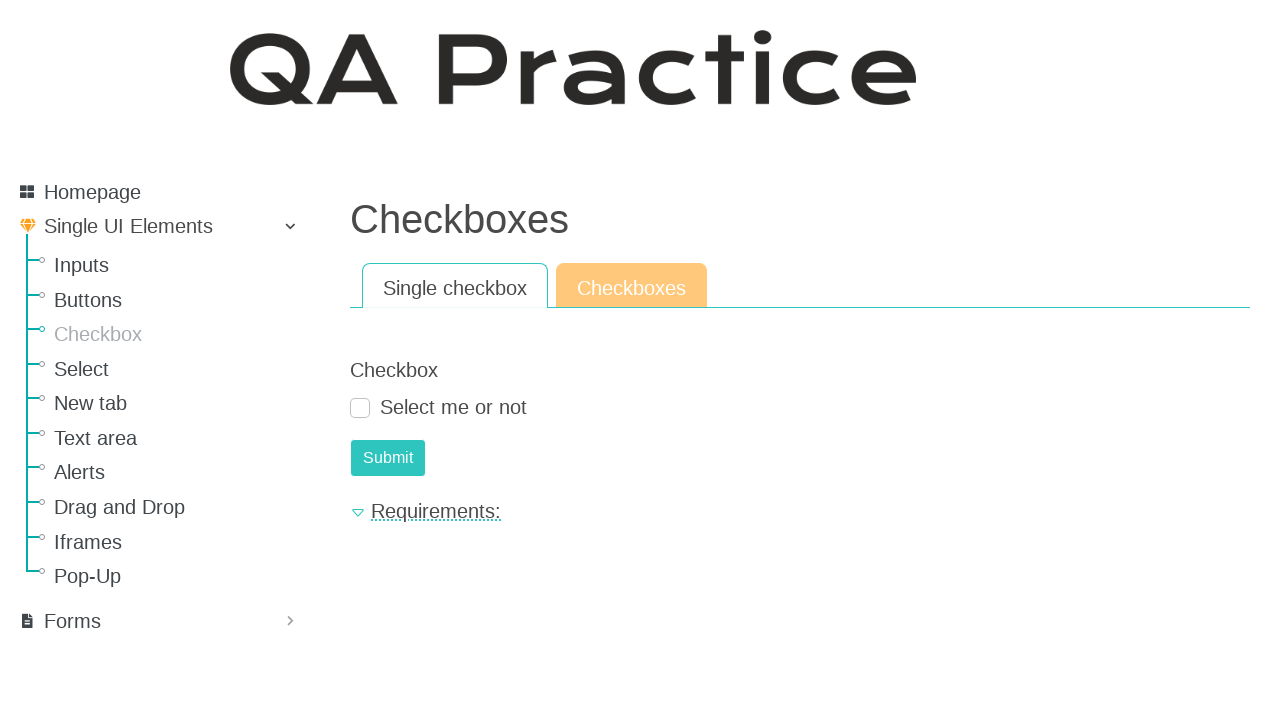

Clicked checkbox to select it at (360, 408) on #id_checkbox_0
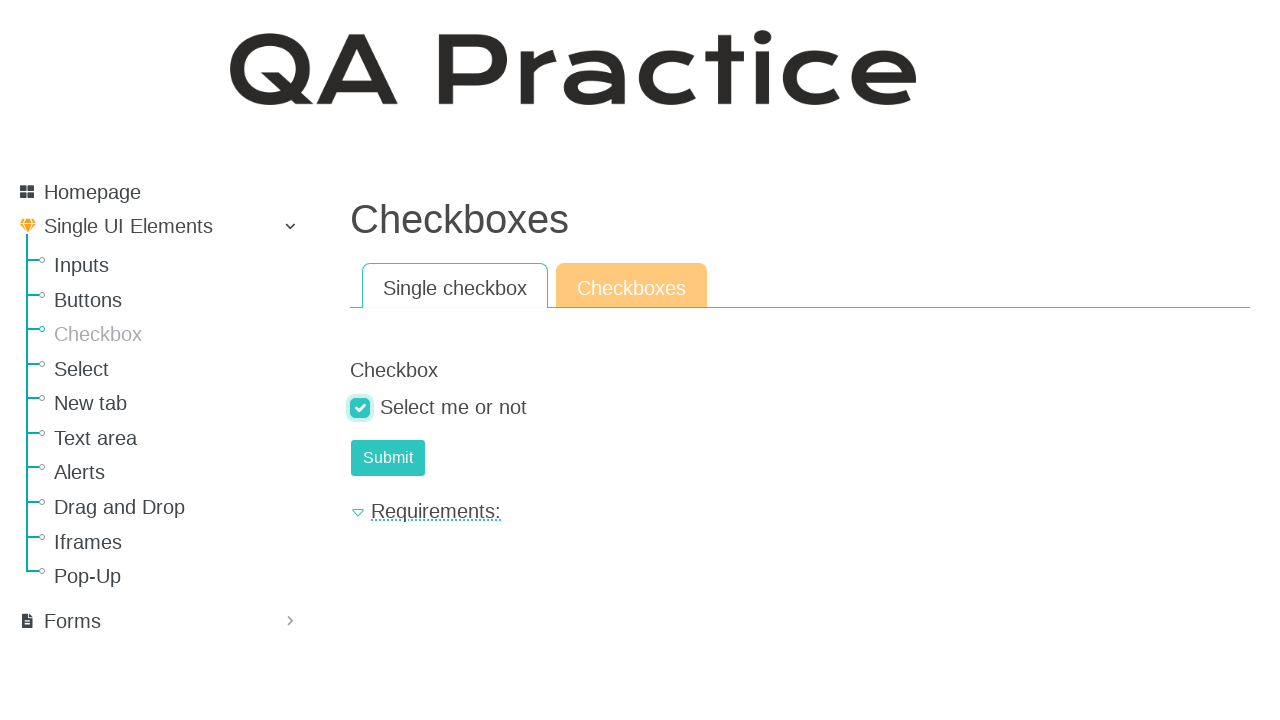

Clicked submit button to submit form at (388, 458) on #submit-id-submit
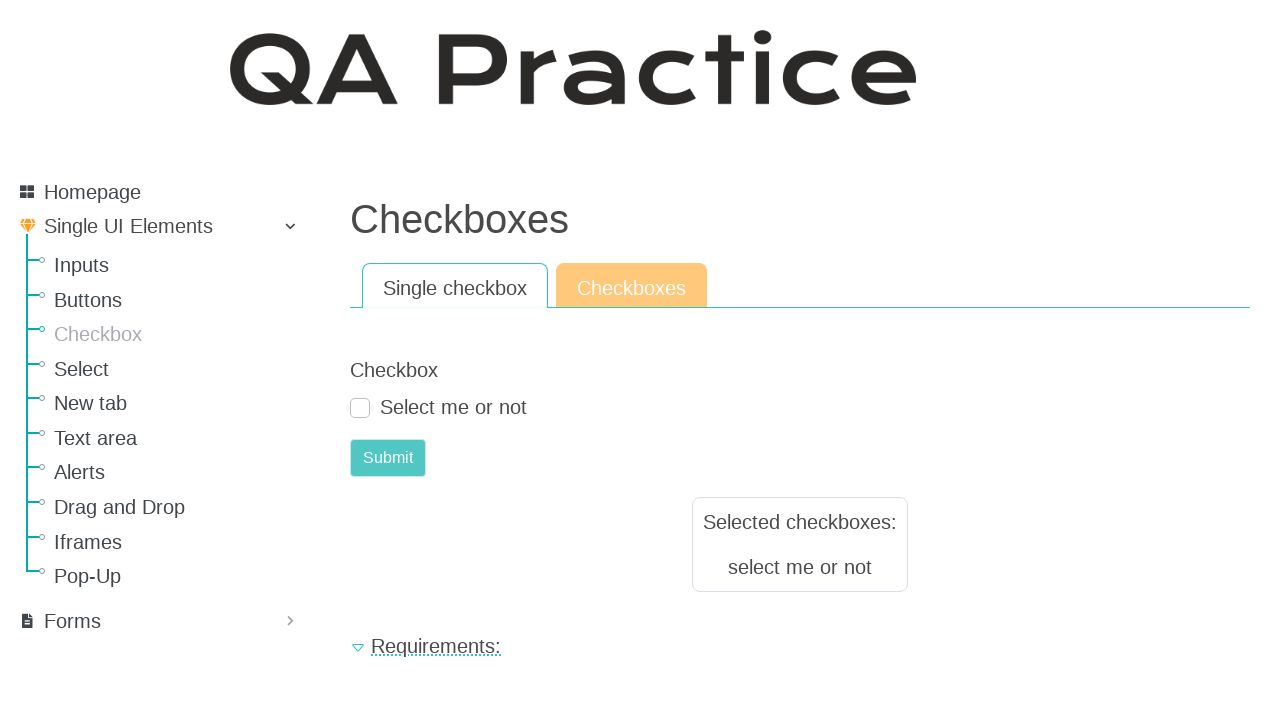

Result text appeared on page
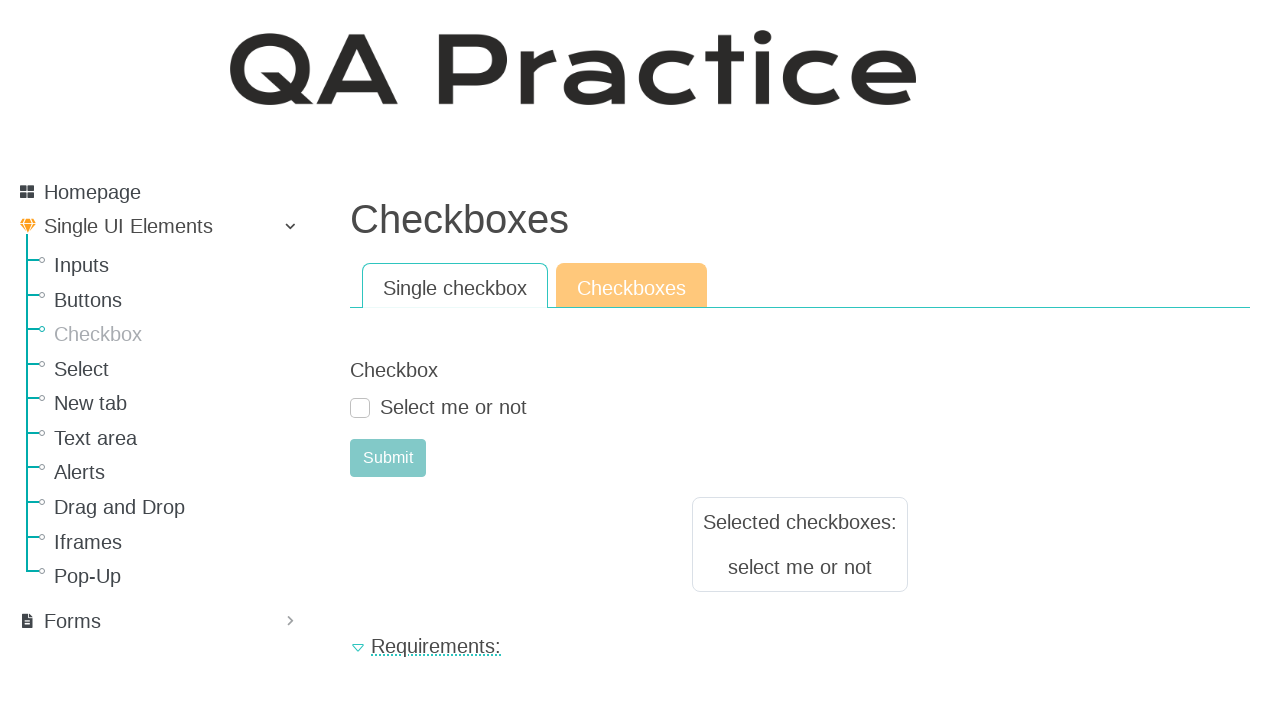

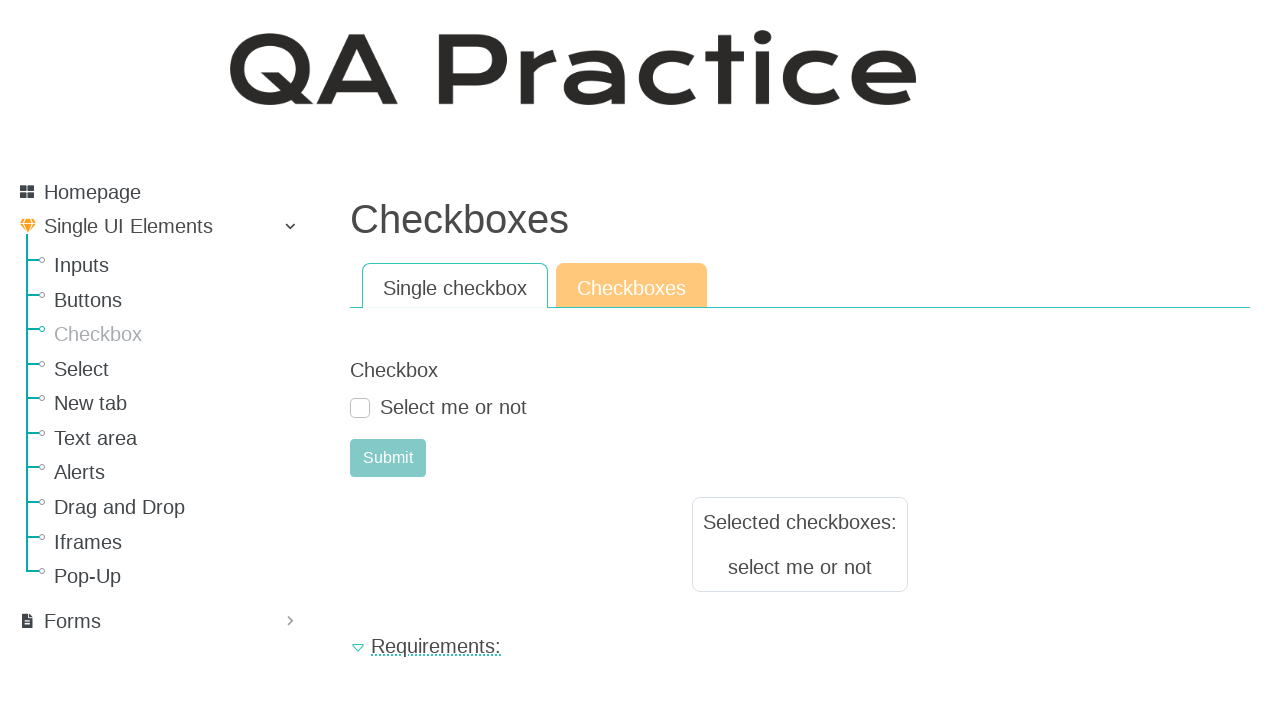